Automates Carbon.now.sh code screenshot tool by selecting a theme, entering code into the editor, and interacting with the export menu options.

Starting URL: https://carbon.now.sh/

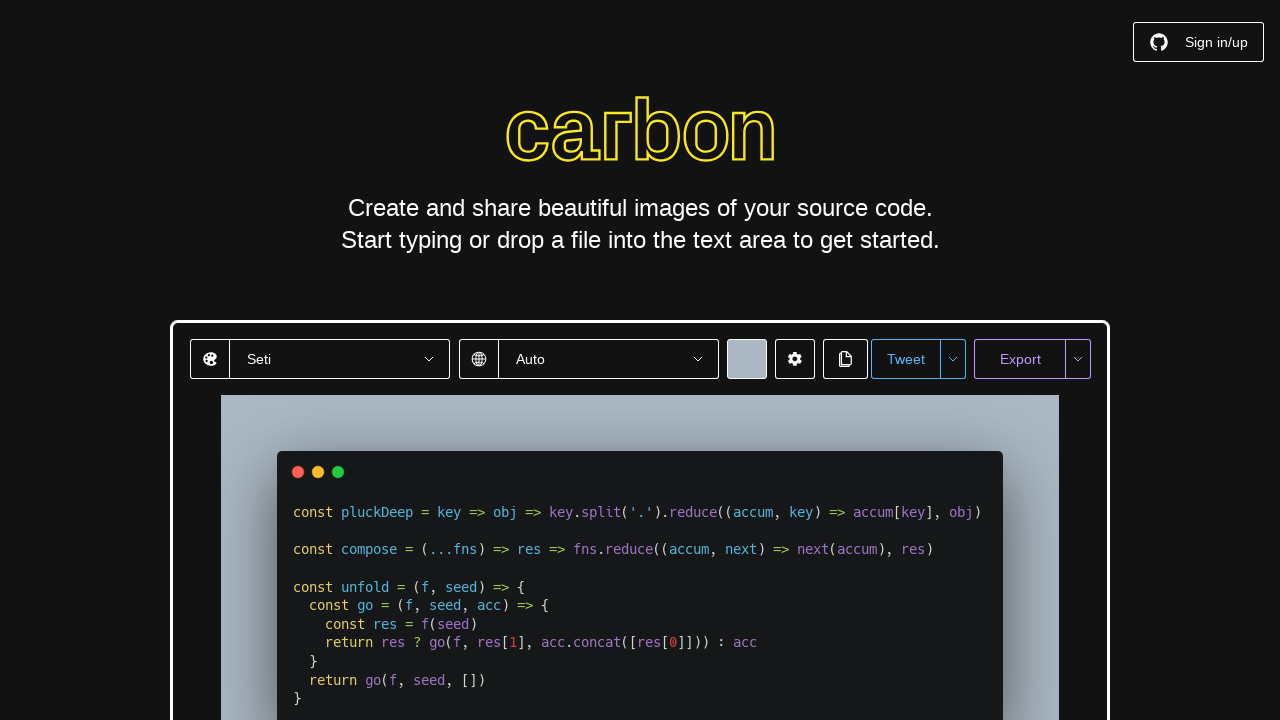

Clicked theme dropdown menu to open it at (340, 359) on internal:role=combobox[name="Theme"i] >> internal:role=button[name="open menu"i]
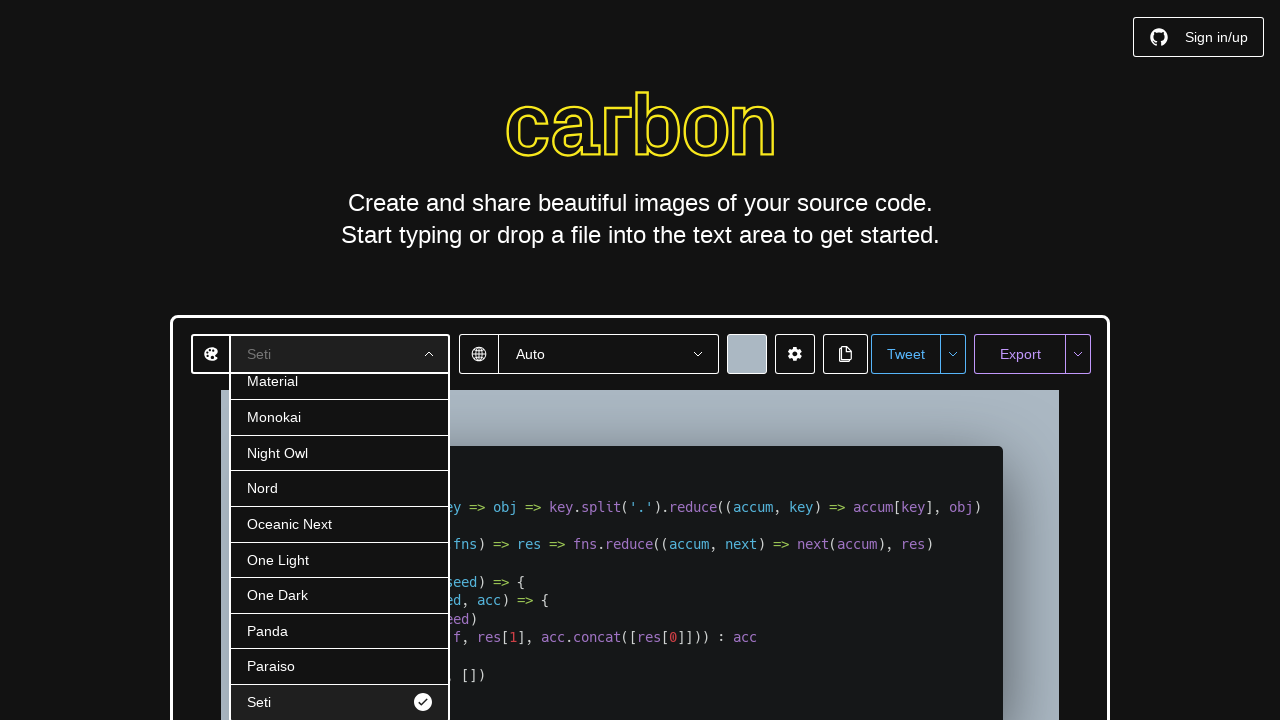

Selected Monokai theme from dropdown at (340, 417) on internal:text="Monokai"i
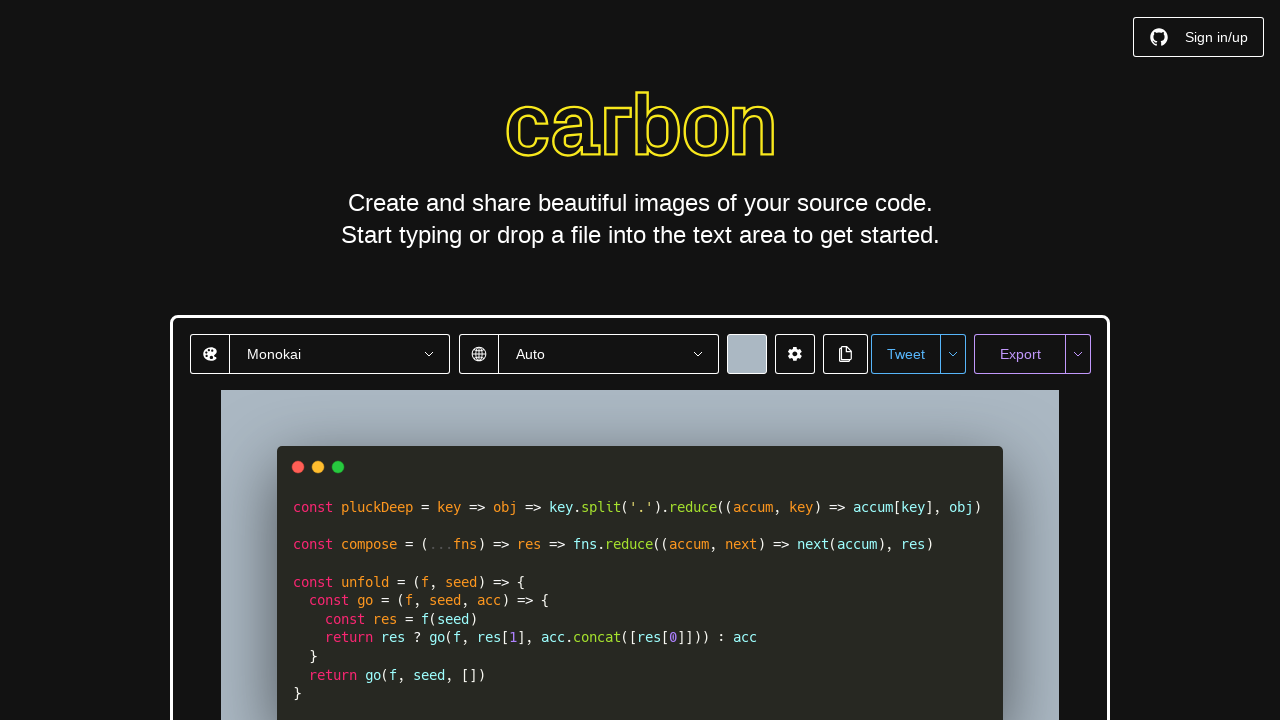

Selected all text in the code editor on internal:role=textbox[name="Code editor"i]
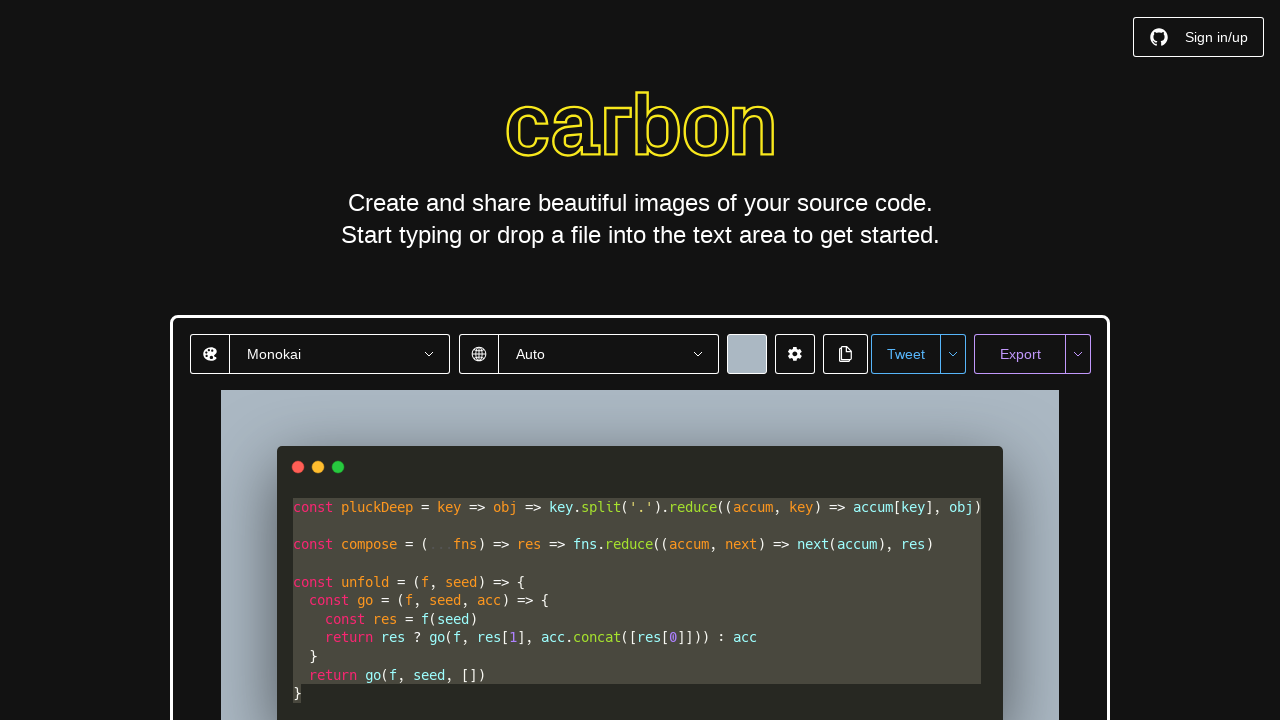

Filled code editor with sample JavaScript code on internal:role=textbox[name="Code editor"i]
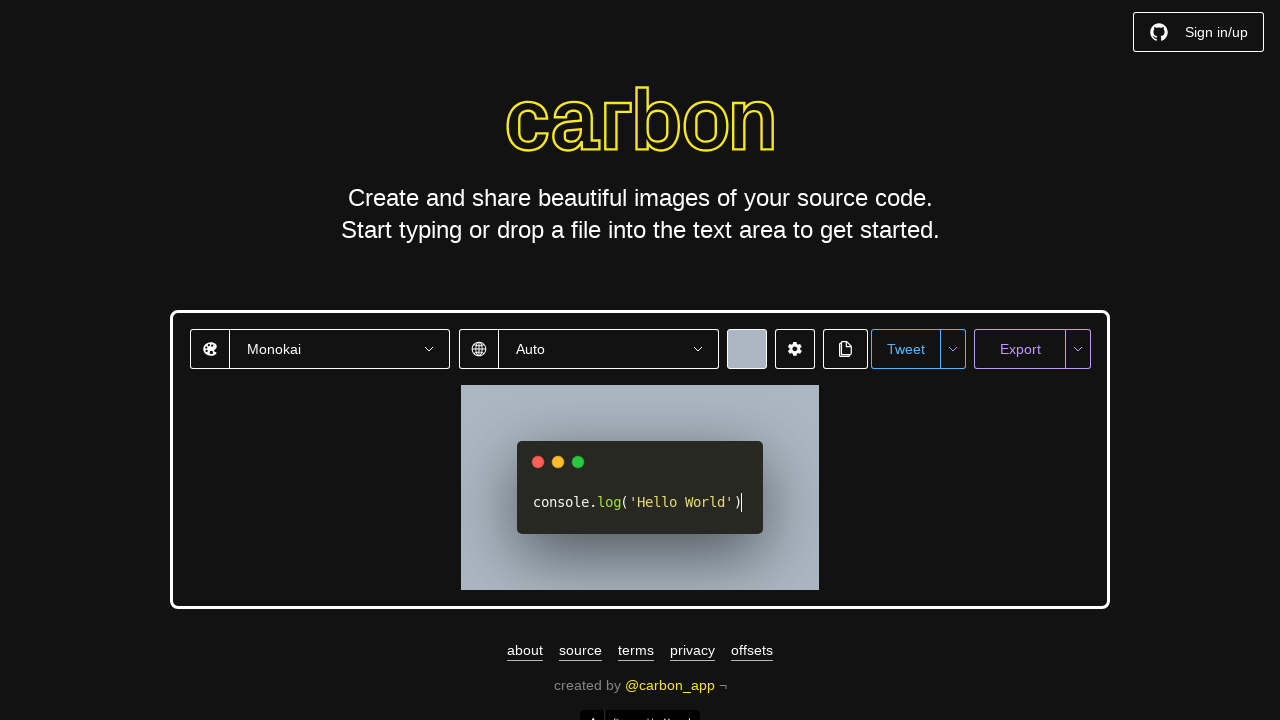

Clicked export menu dropdown button at (1078, 349) on internal:role=button[name="Export menu dropdown"i]
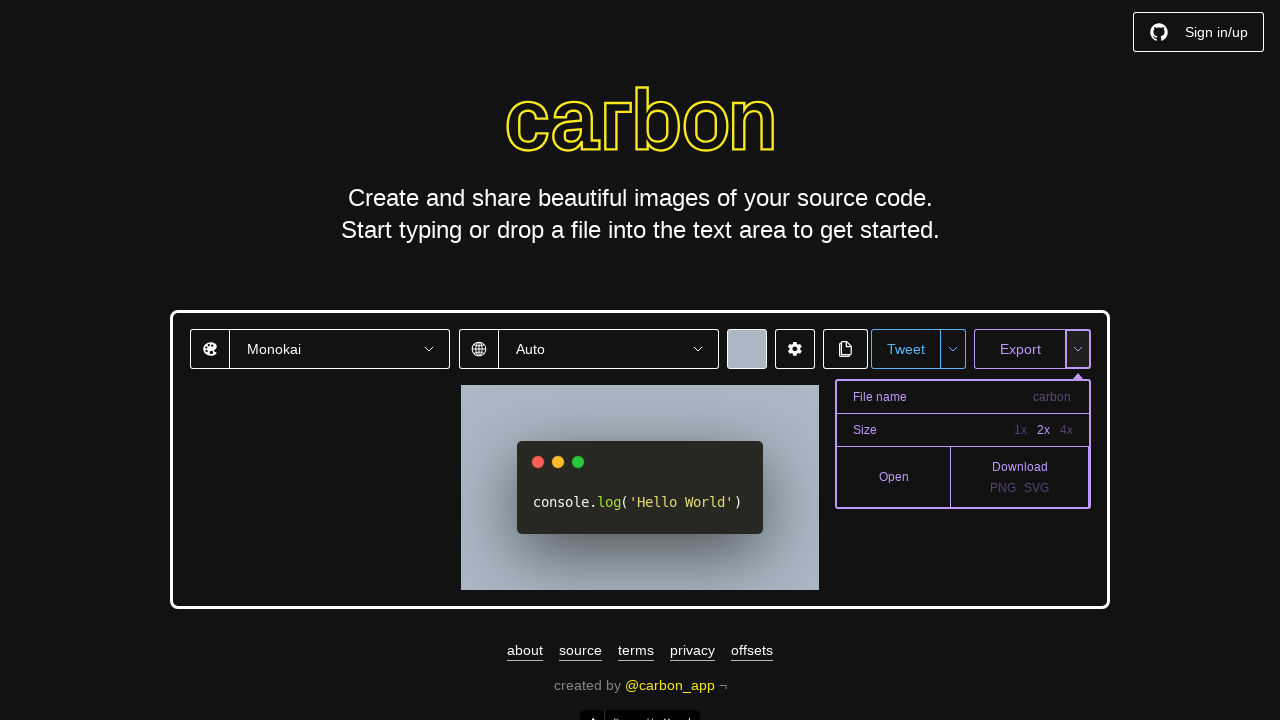

Clicked on filename placeholder field at (990, 397) on internal:attr=[placeholder="carbon"i]
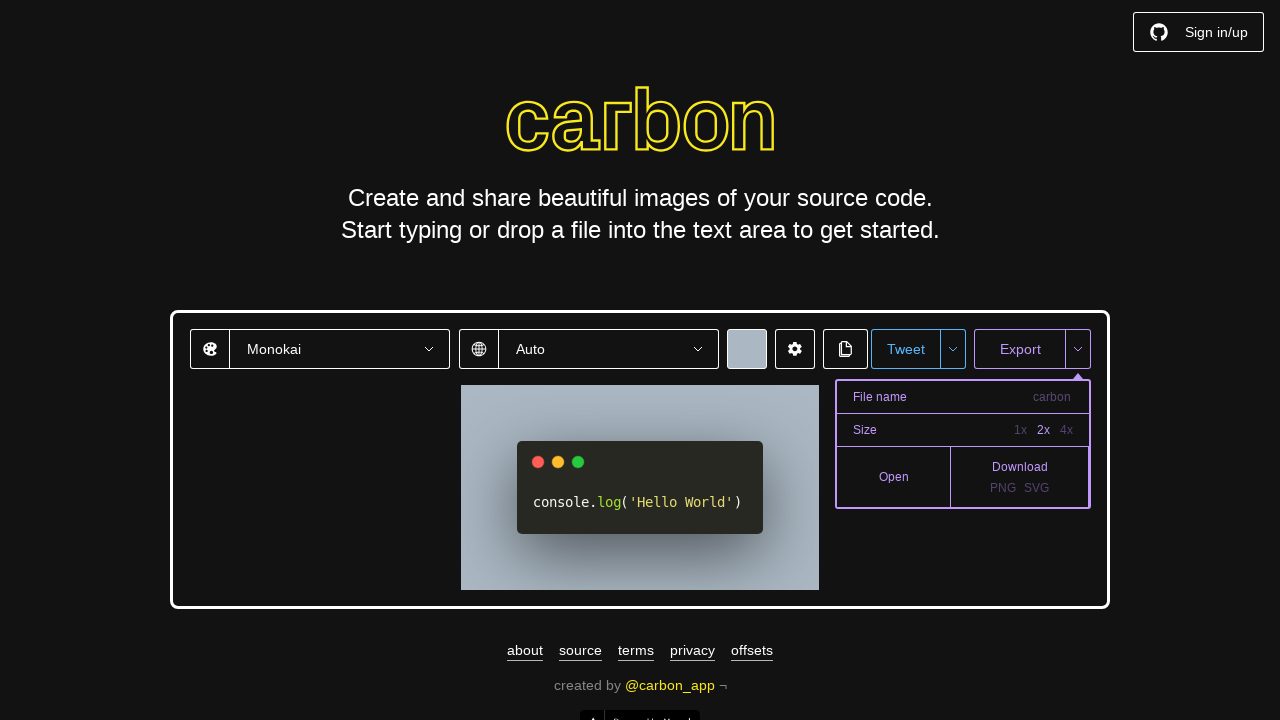

Entered custom filename 'my_code_snippet' on internal:attr=[placeholder="carbon"i]
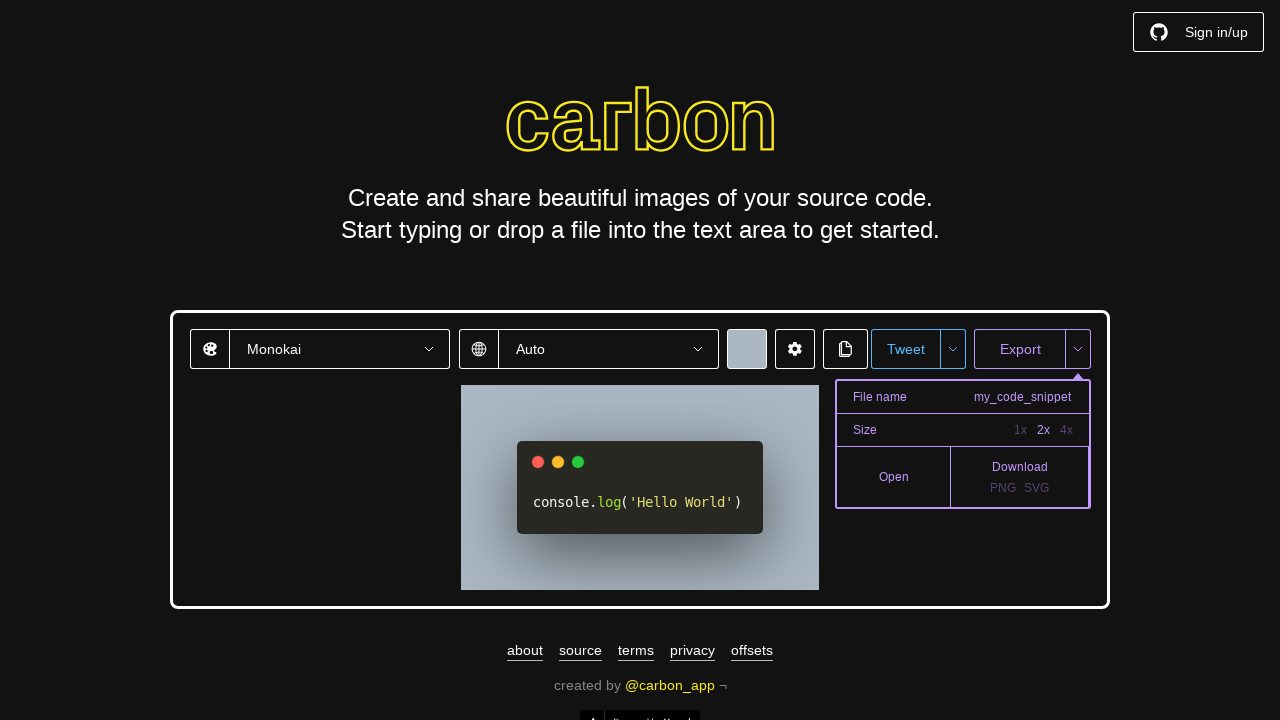

Clicked PNG export button to export code screenshot at (1003, 488) on internal:role=button[name="PNG"i]
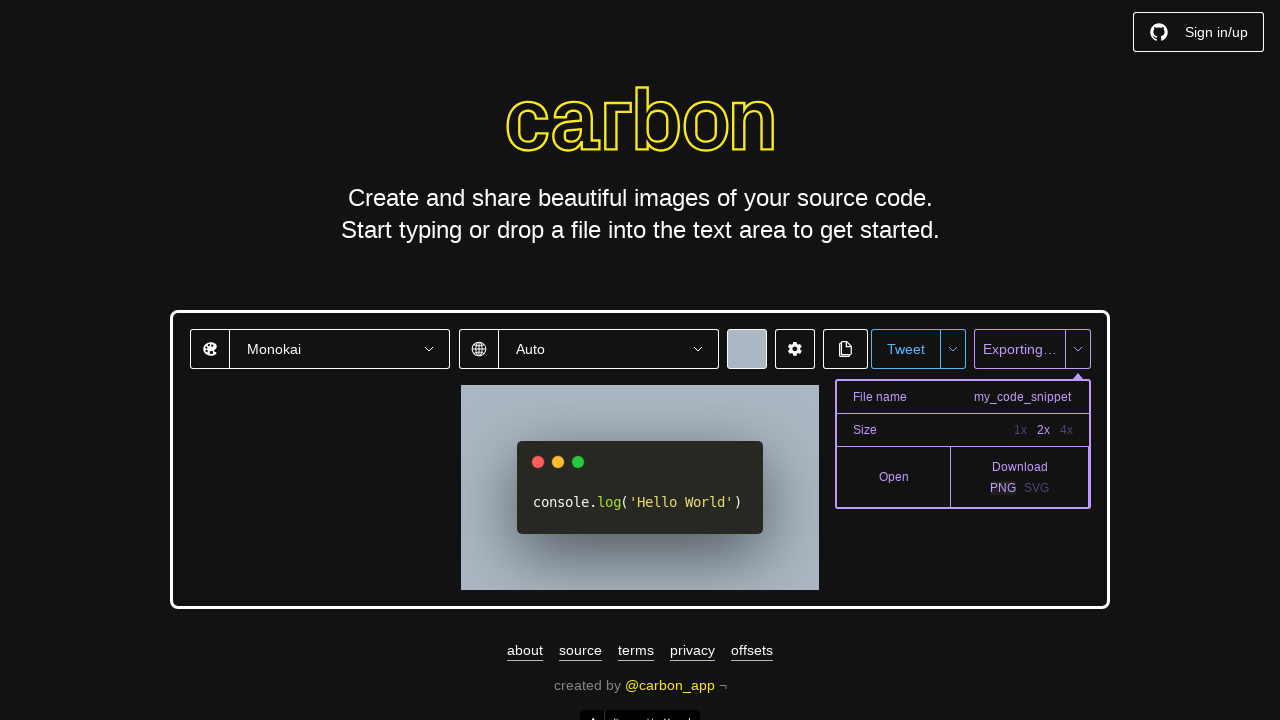

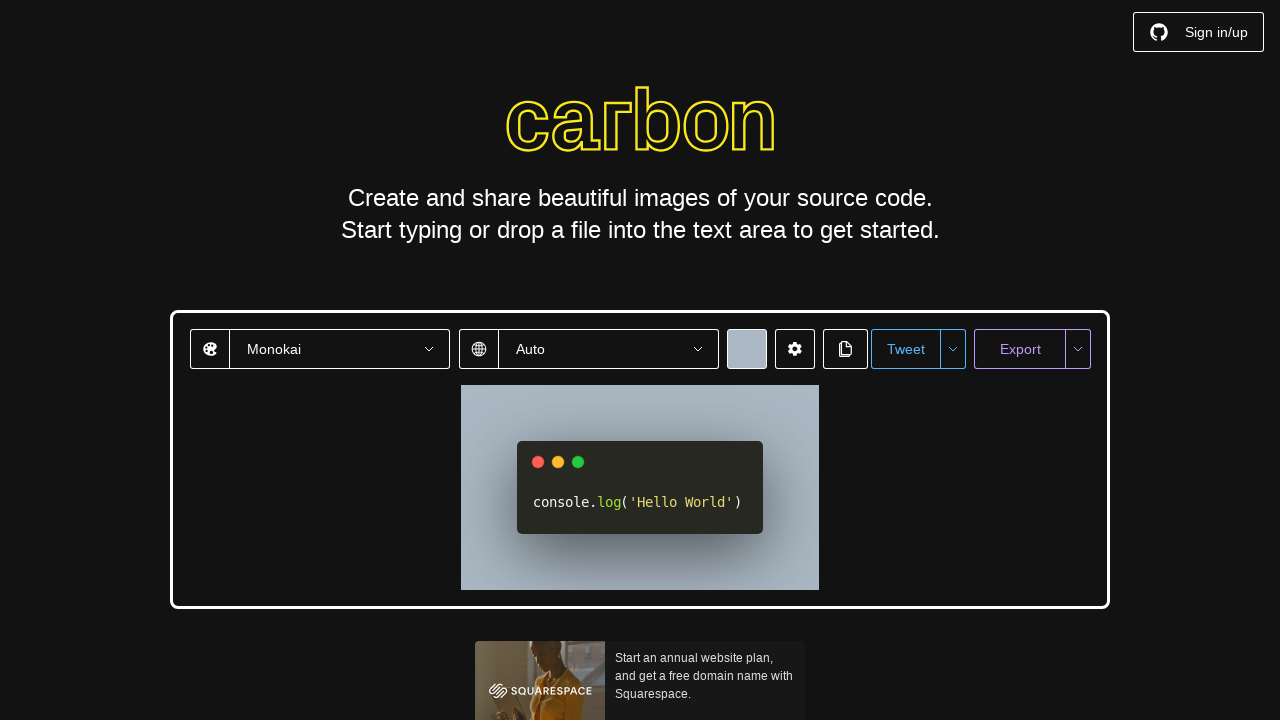